Tests dynamic loading functionality by clicking a Start button and verifying that "Hello World!" text appears after loading completes.

Starting URL: https://the-internet.herokuapp.com/dynamic_loading/1

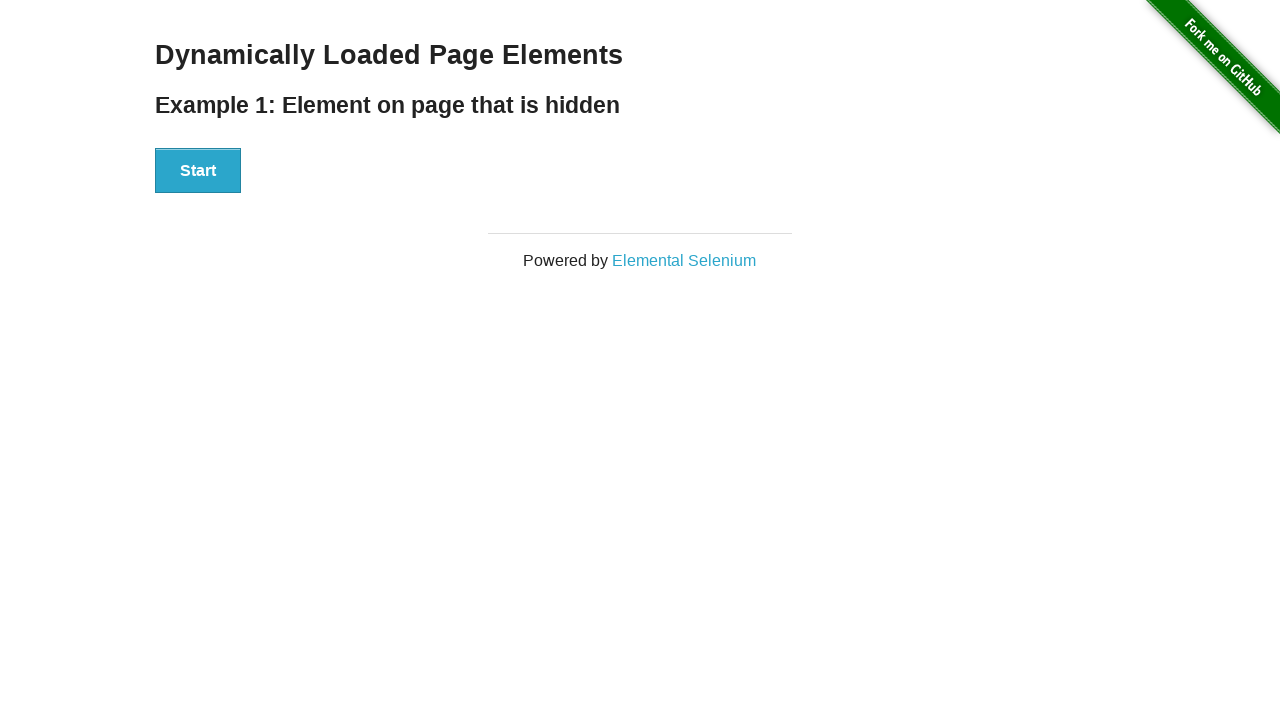

Clicked the Start button to initiate dynamic loading at (198, 171) on xpath=//button
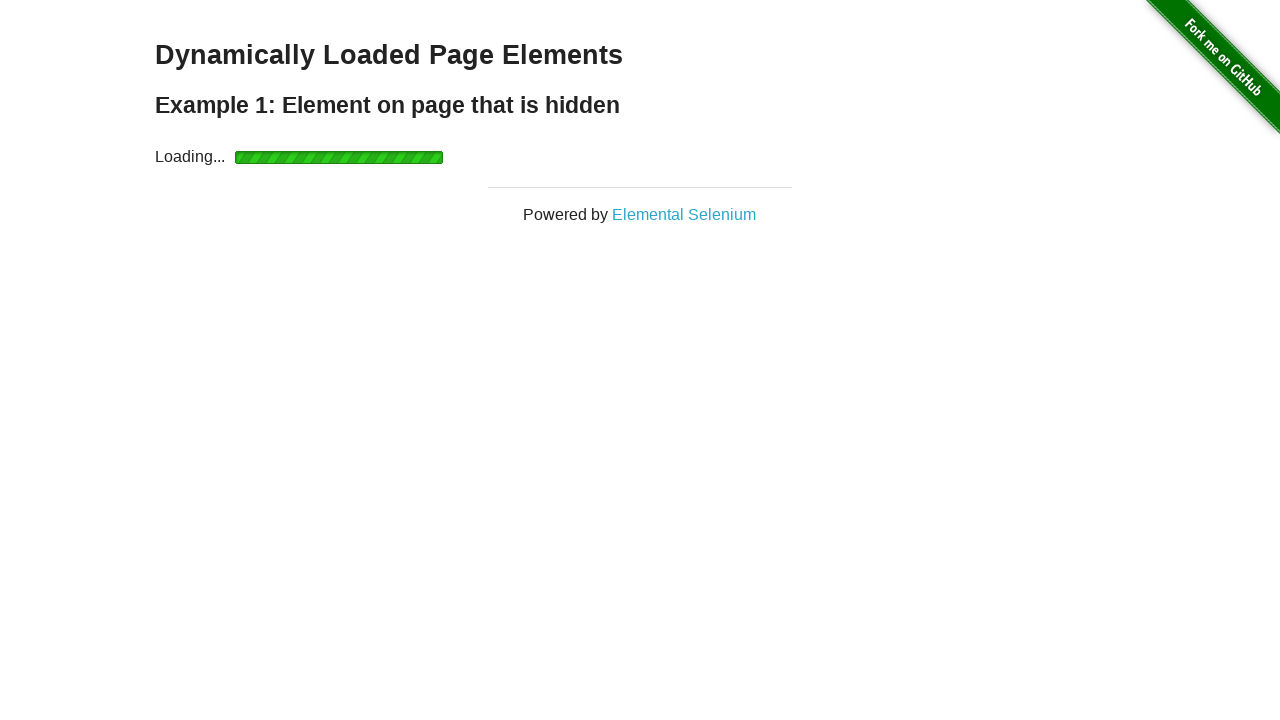

Waited for 'Hello World!' text to become visible after loading completes
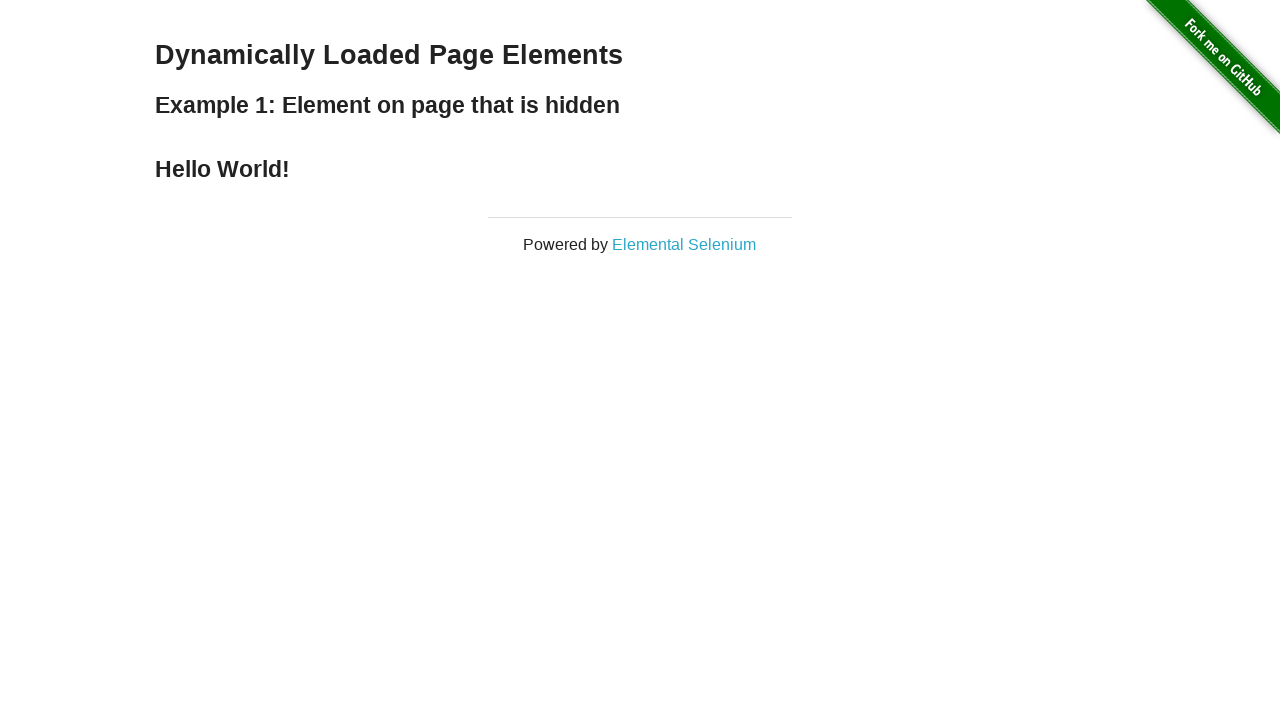

Located the Hello World element
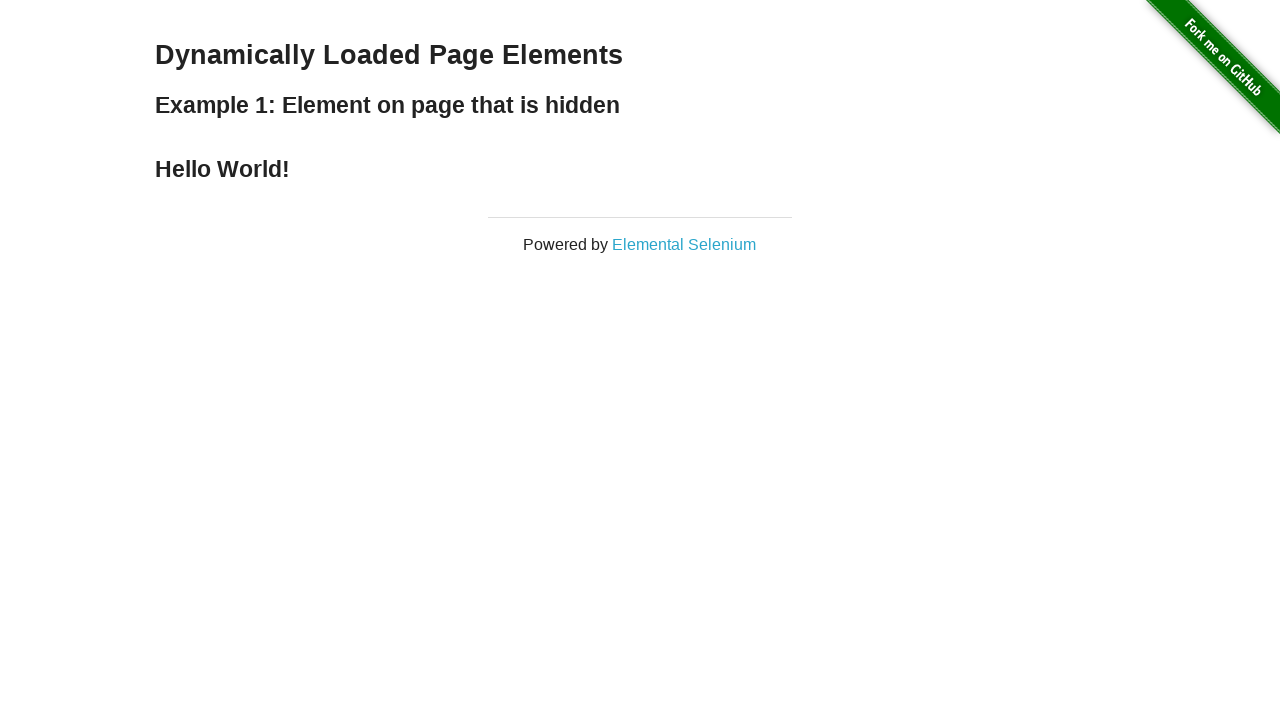

Verified that 'Hello World!' text is displayed correctly
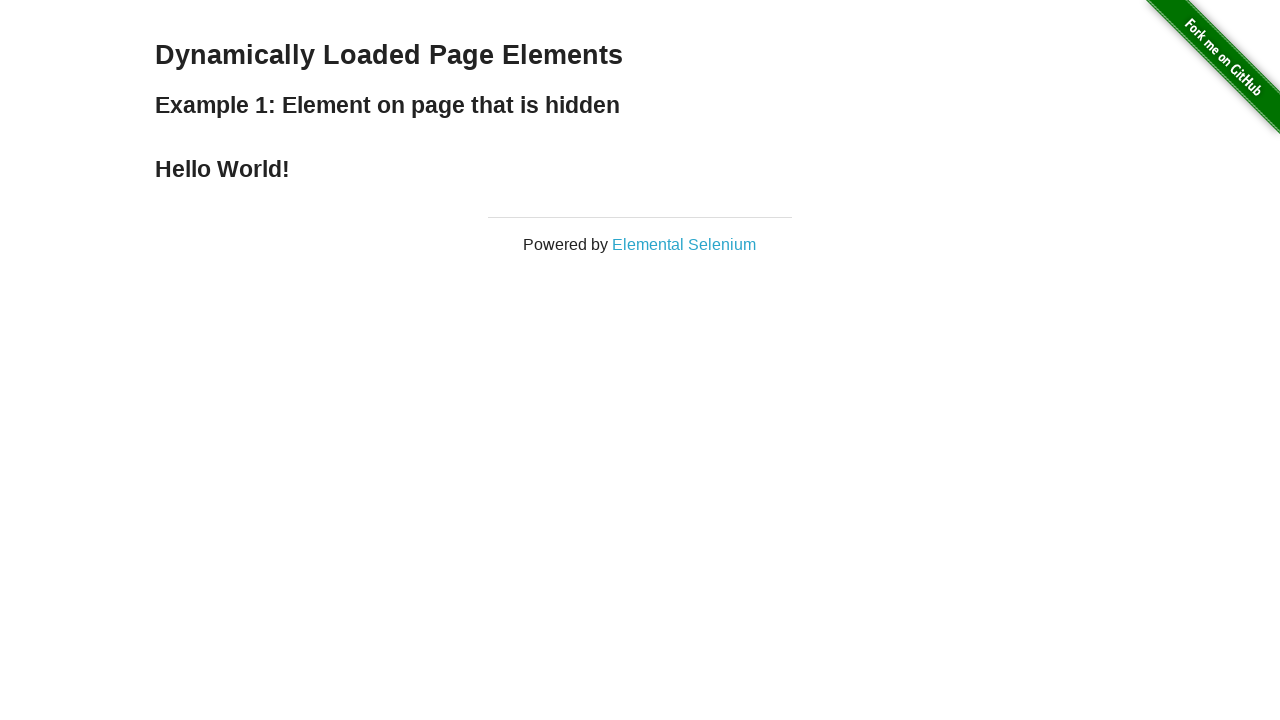

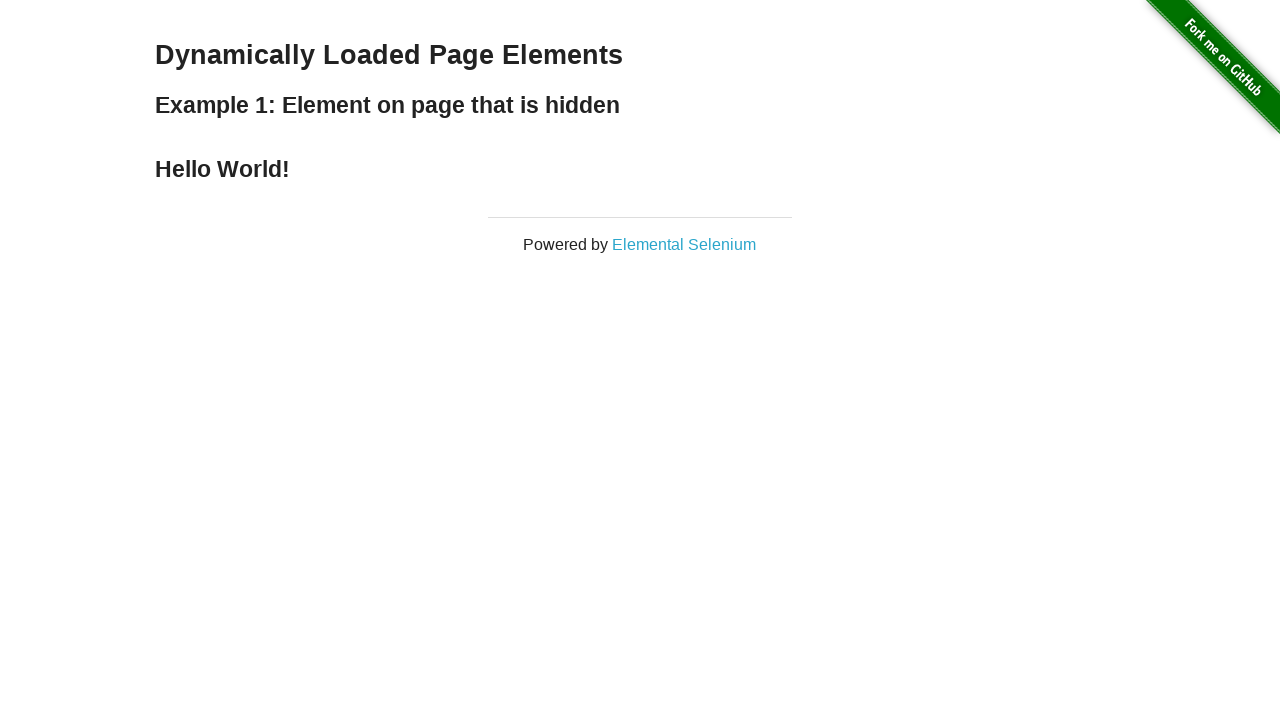